Tests handling of a simple JavaScript alert popup by clicking a button to trigger the alert and accepting it

Starting URL: https://the-internet.herokuapp.com/javascript_alerts

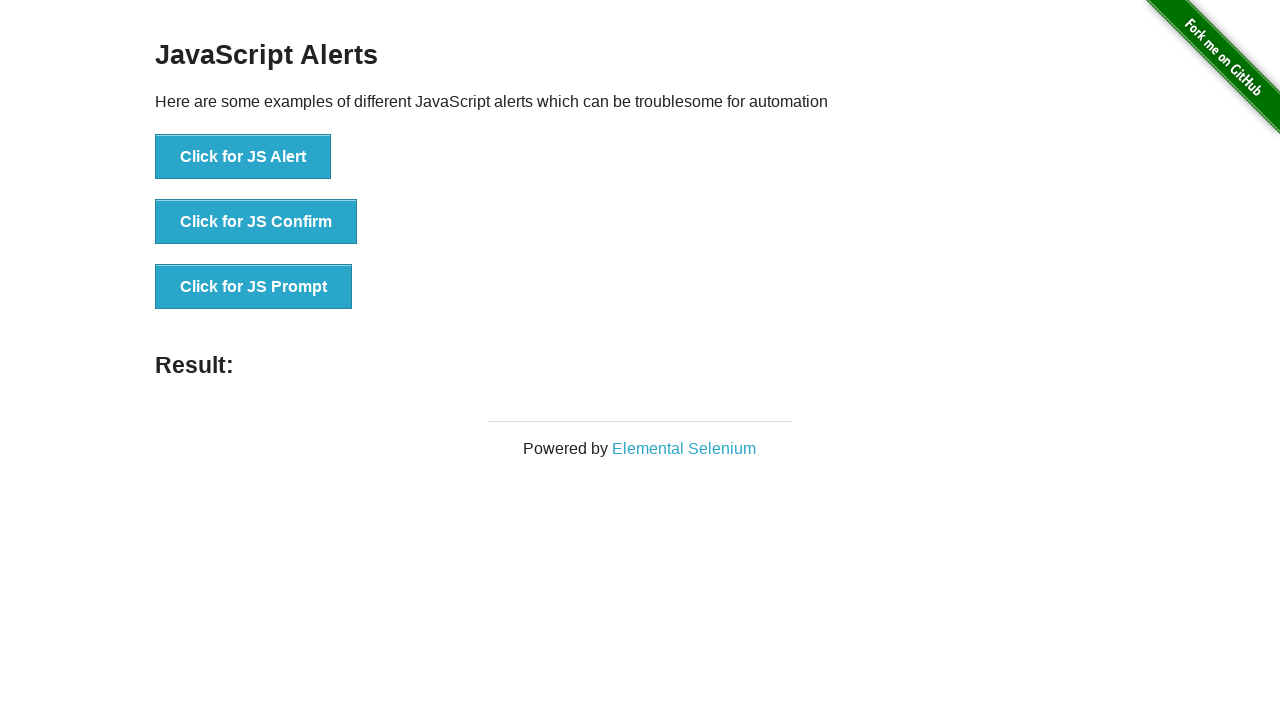

Clicked button to trigger JavaScript alert popup at (243, 157) on xpath=//button[@onclick='jsAlert()']
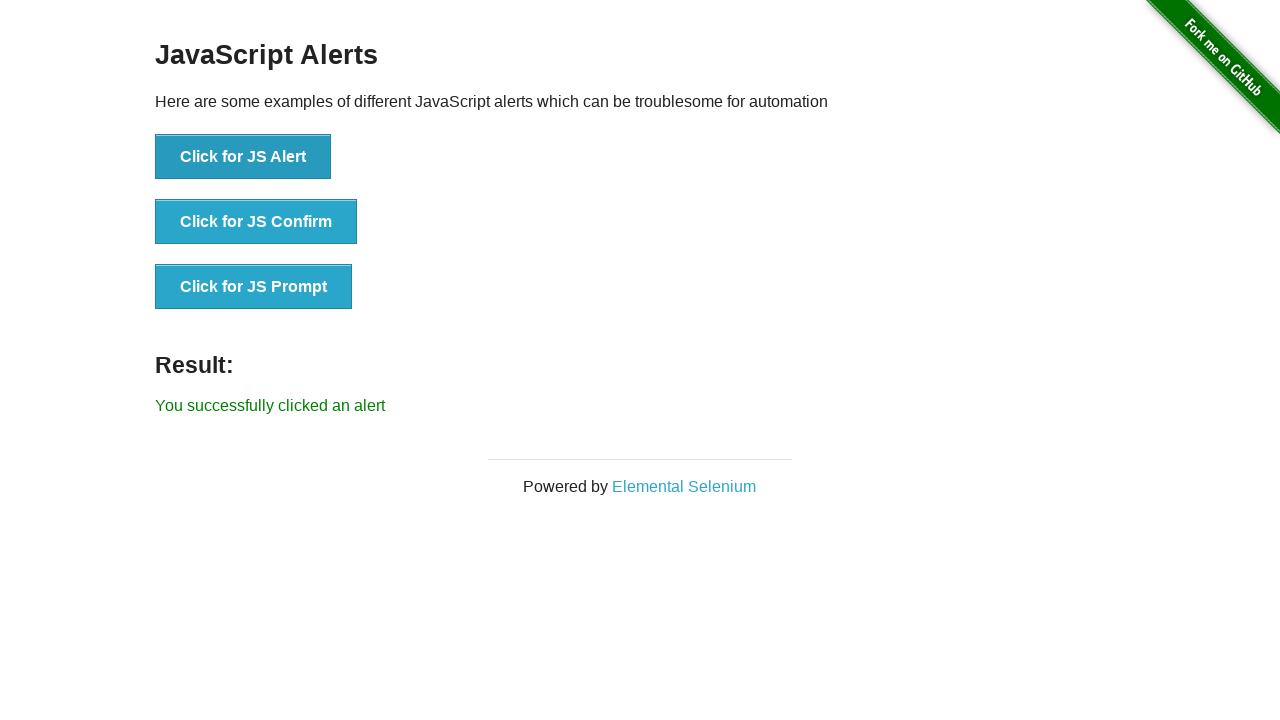

Set up dialog handler to accept the JavaScript alert
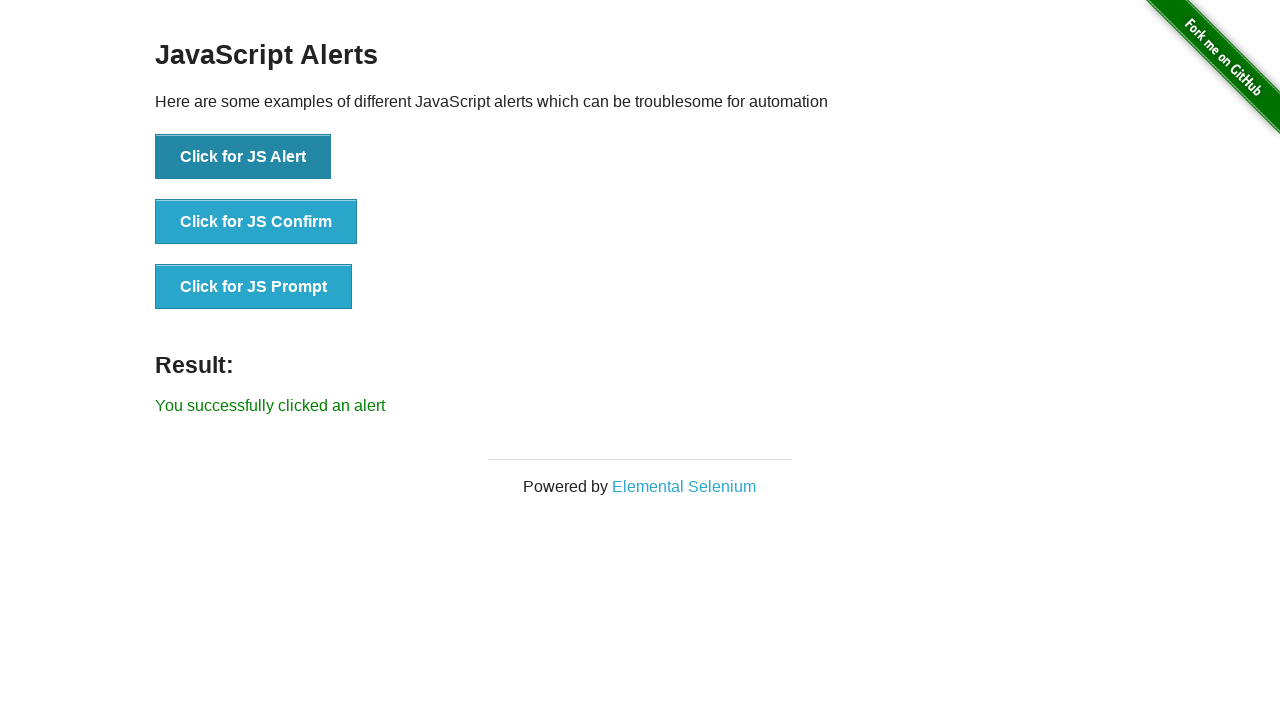

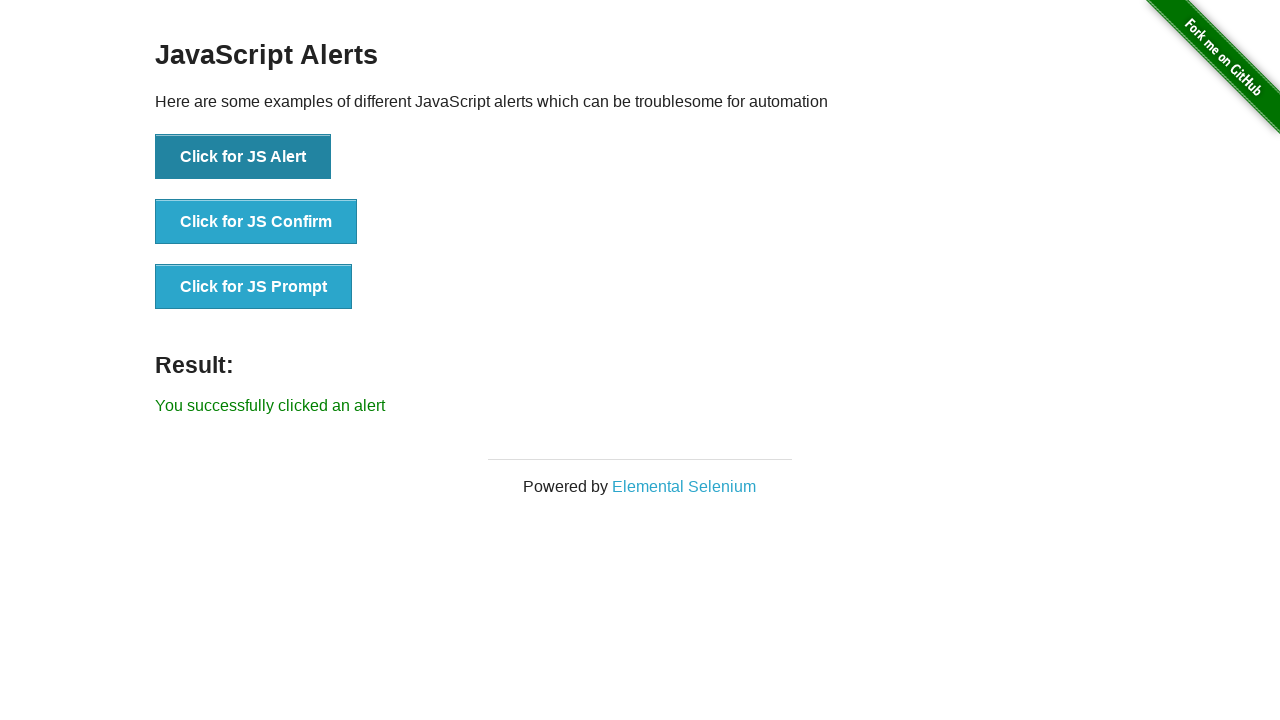